Tests alert handling by clicking a button that triggers a JavaScript alert and then accepting the alert dialog

Starting URL: https://omayo.blogspot.com/

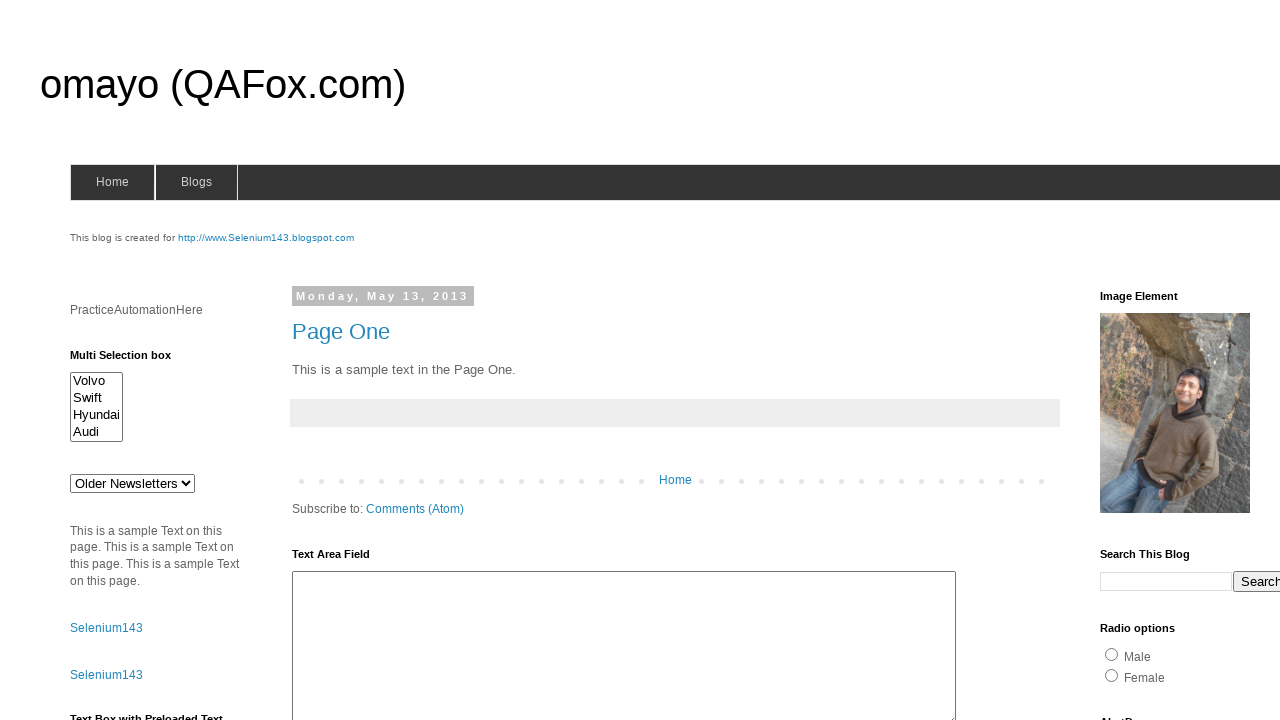

Clicked button with id 'alert1' to trigger JavaScript alert at (1154, 361) on #alert1
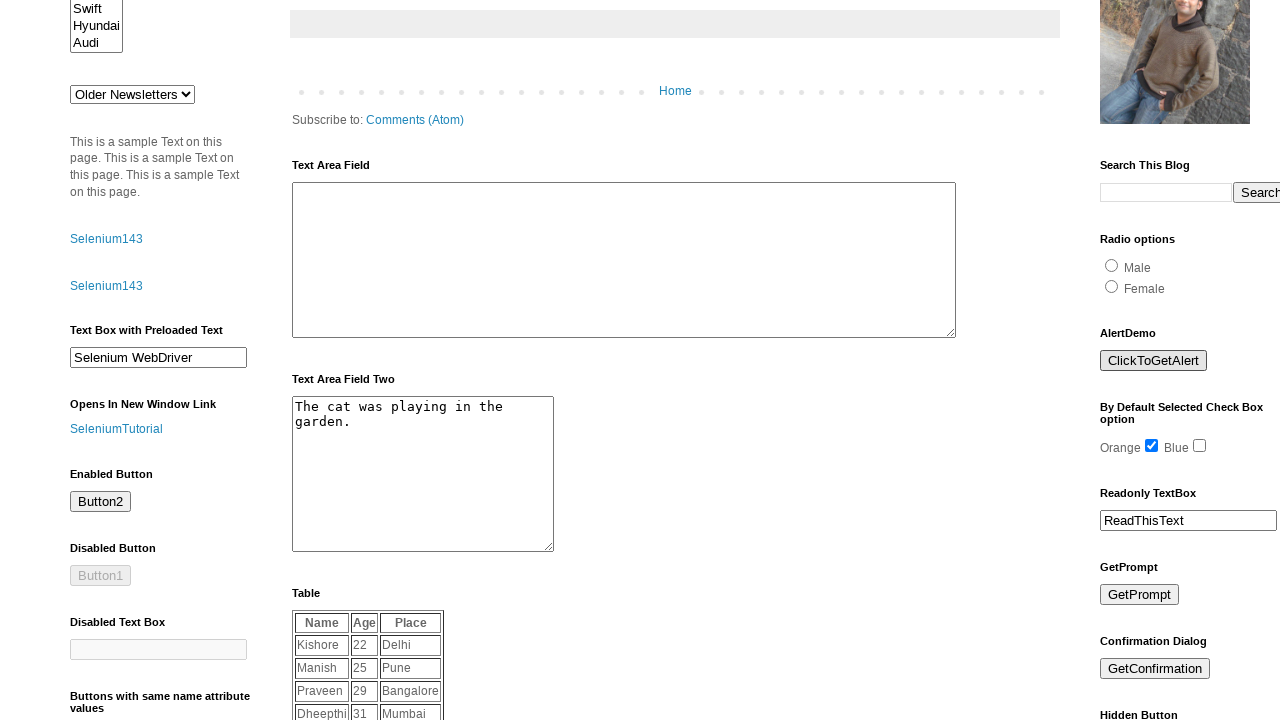

Set up dialog handler to accept alerts
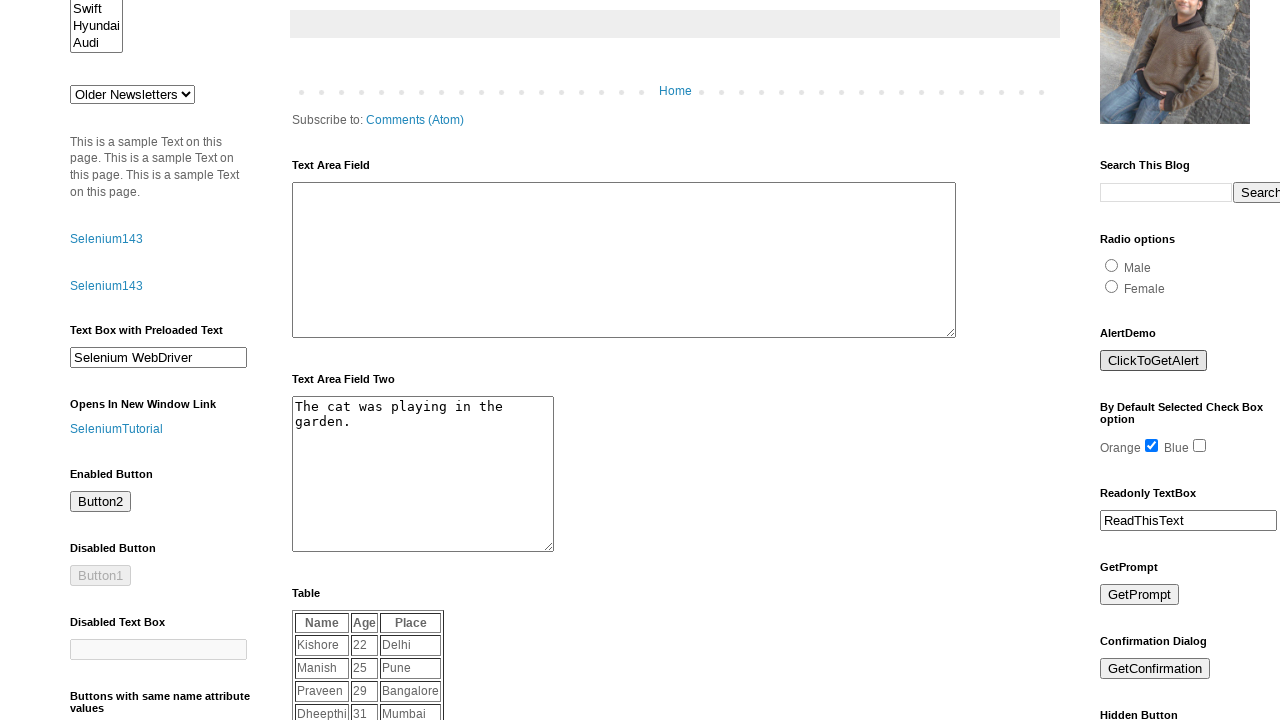

Clicked button with id 'alert1' again to trigger alert with handler ready at (1154, 361) on #alert1
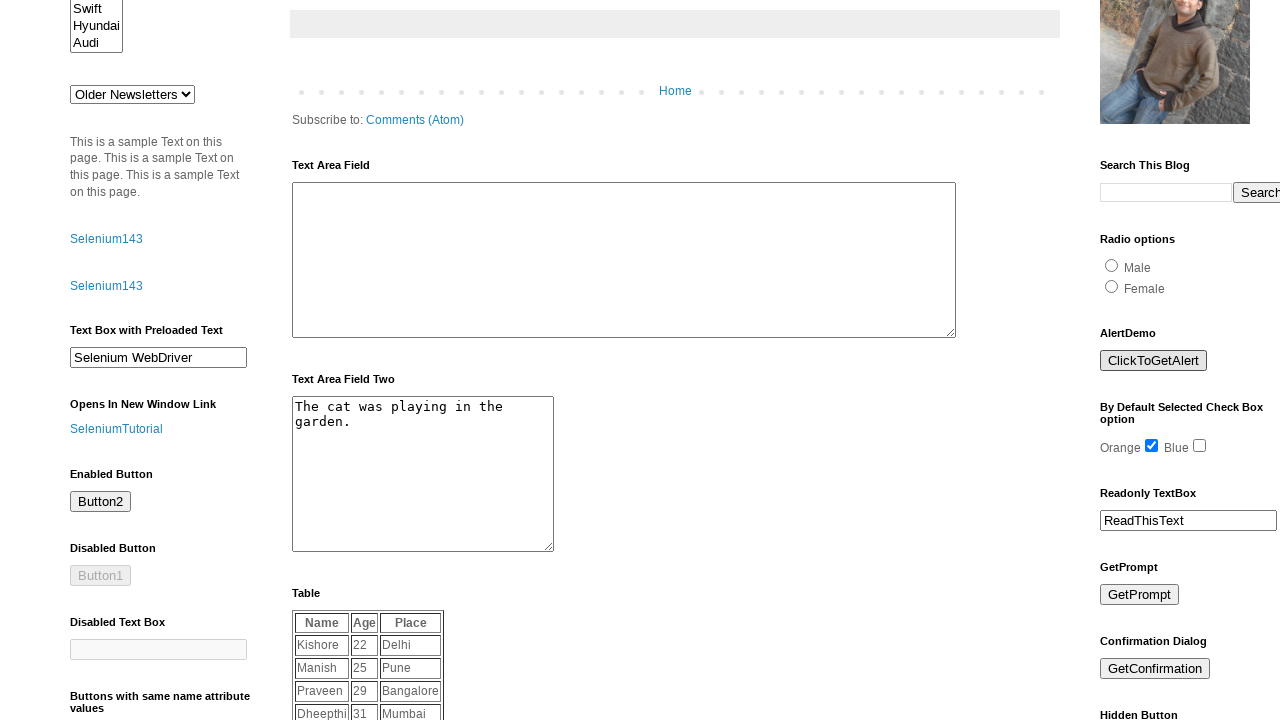

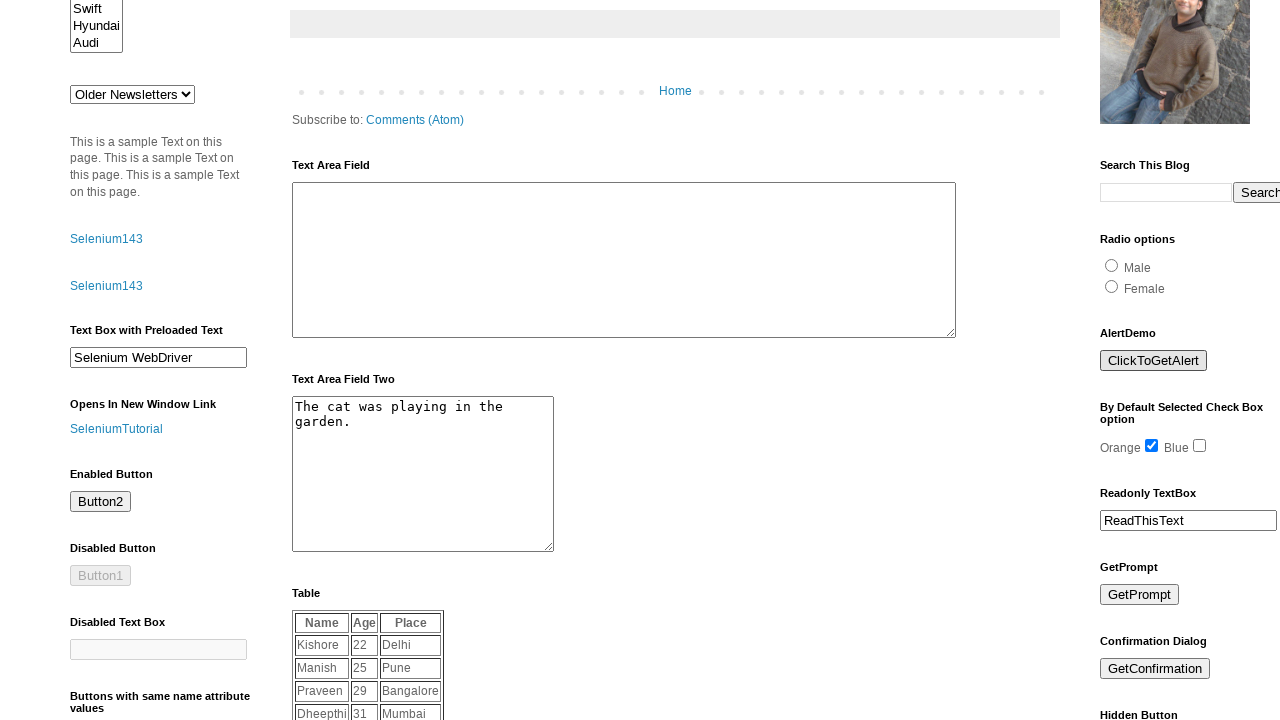